Navigates to a Google Play Store app page and clicks on a button to expand the app information section, then waits for the detailed information to load.

Starting URL: https://play.google.com/store/apps/details?id=com.amazon.mShop.android.shopping

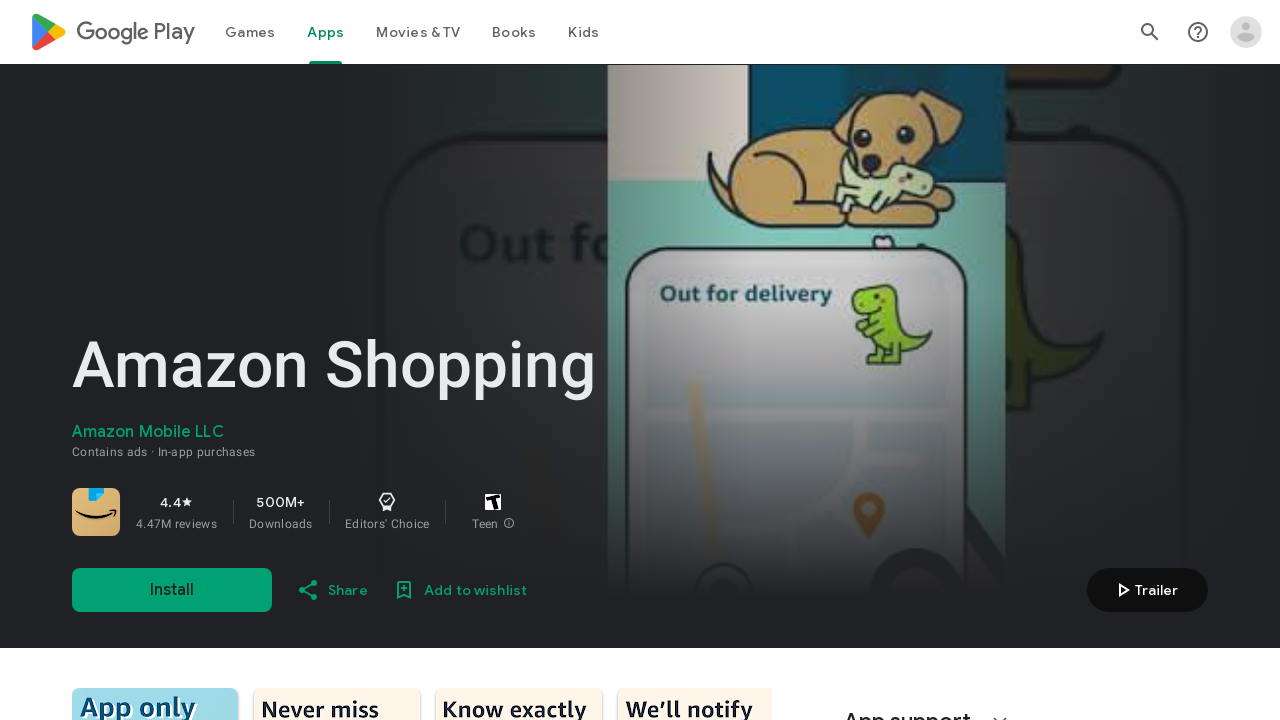

Waited for main content section to load
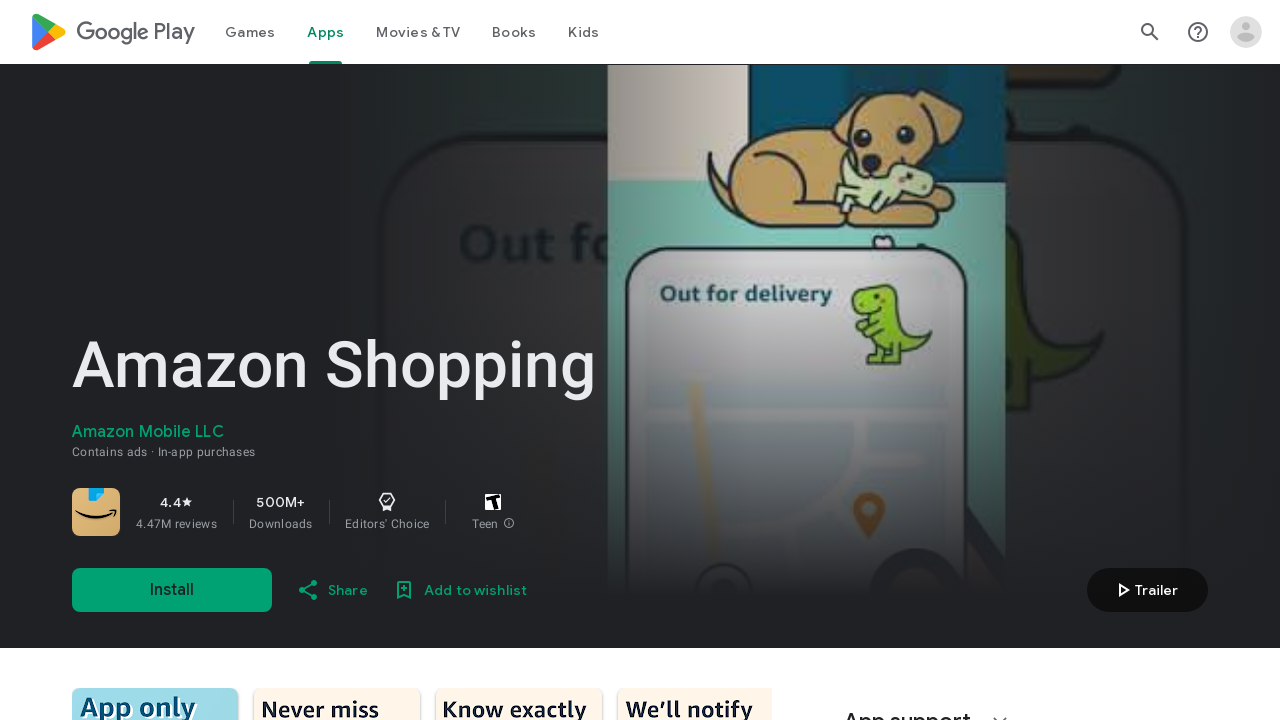

Scrolled to make the expand button visible
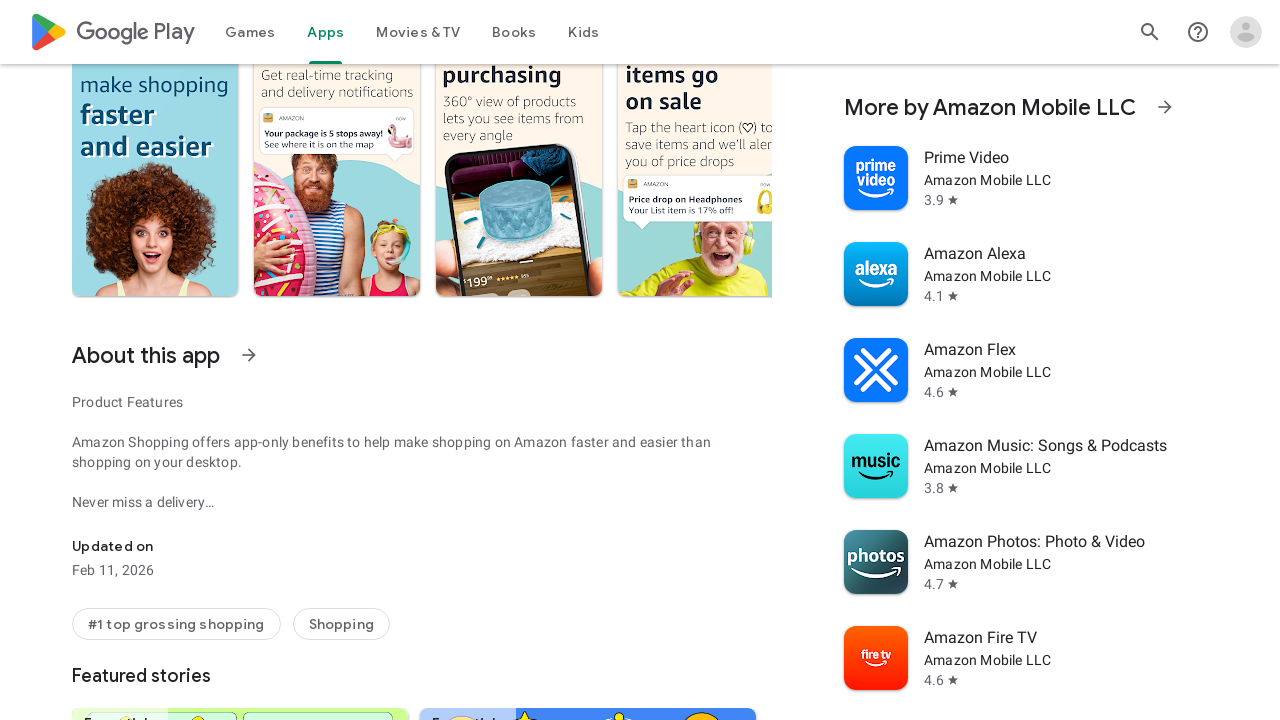

Clicked button to expand app information section at (249, 355) on .qZmL0 c-wiz > div > section > header > div > div > button
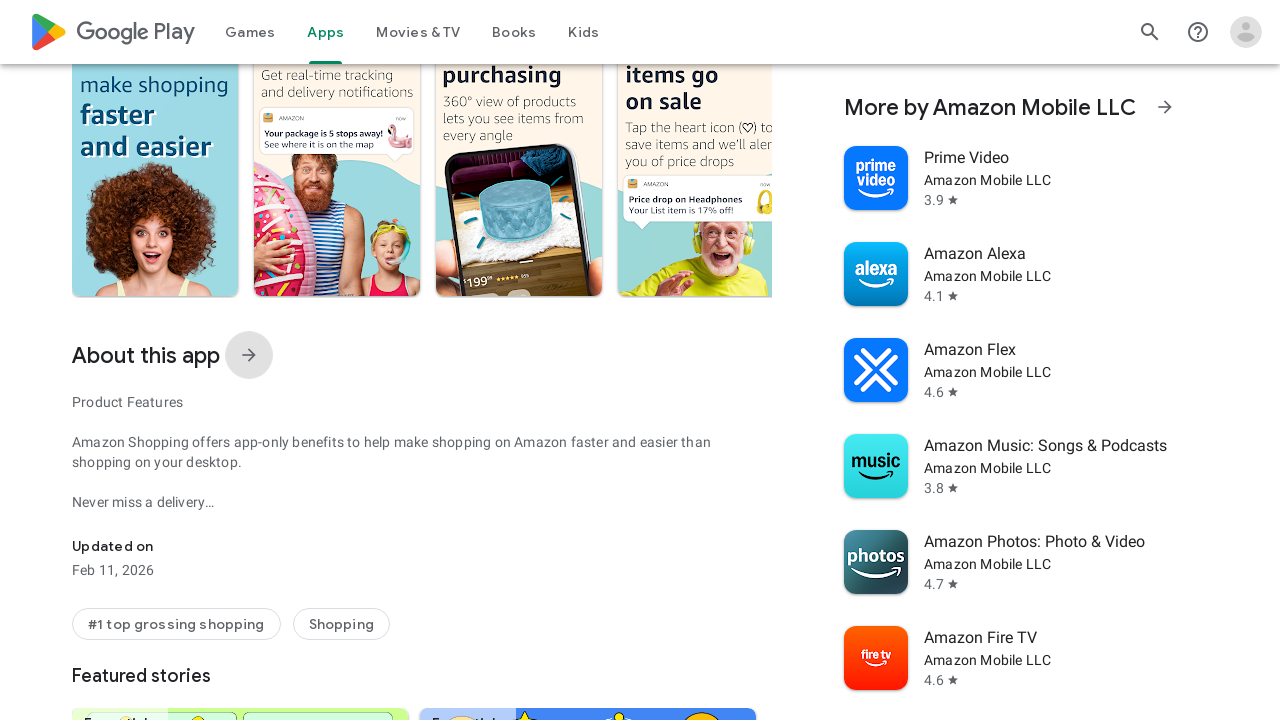

Waited for detailed information section to load
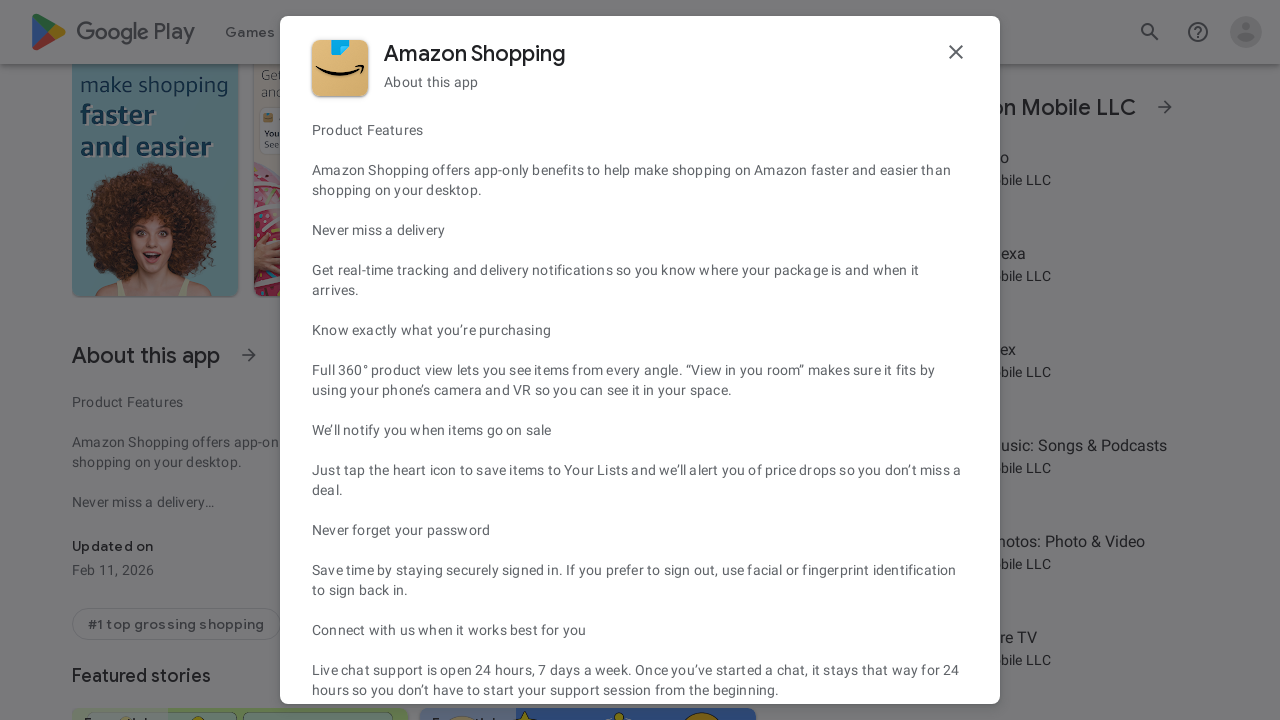

Waited for content to populate
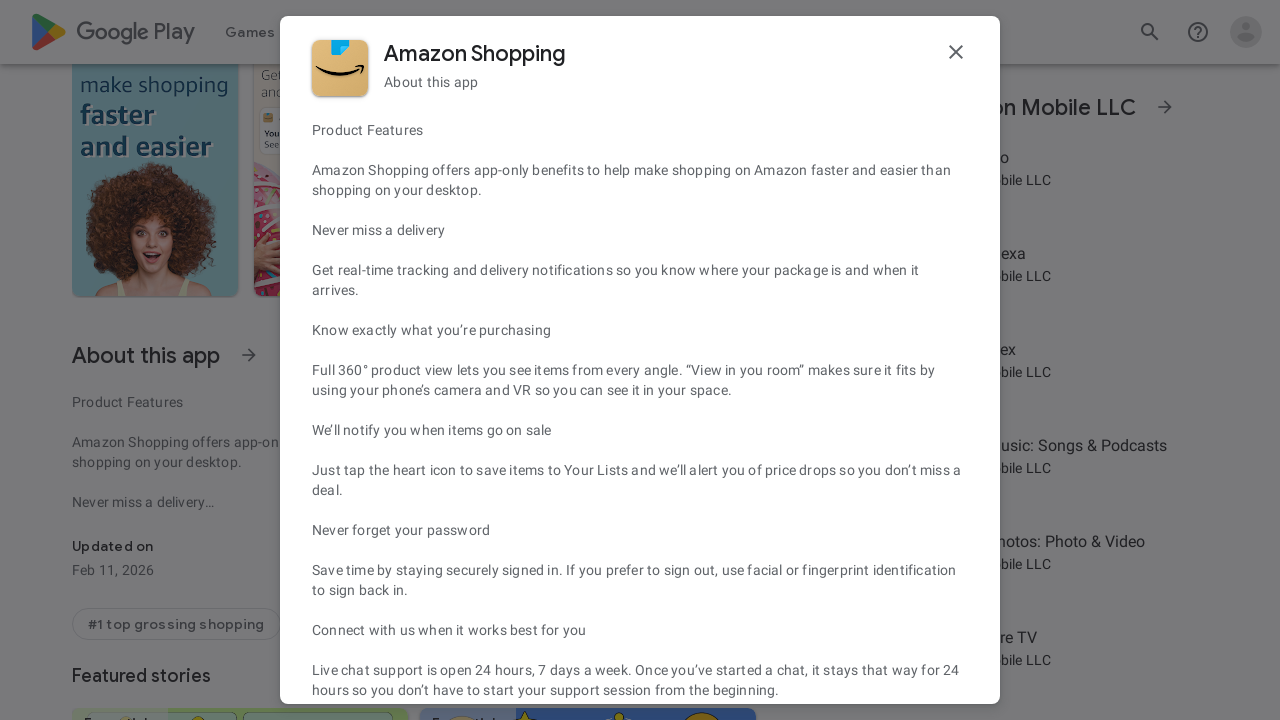

Verified information blocks are present
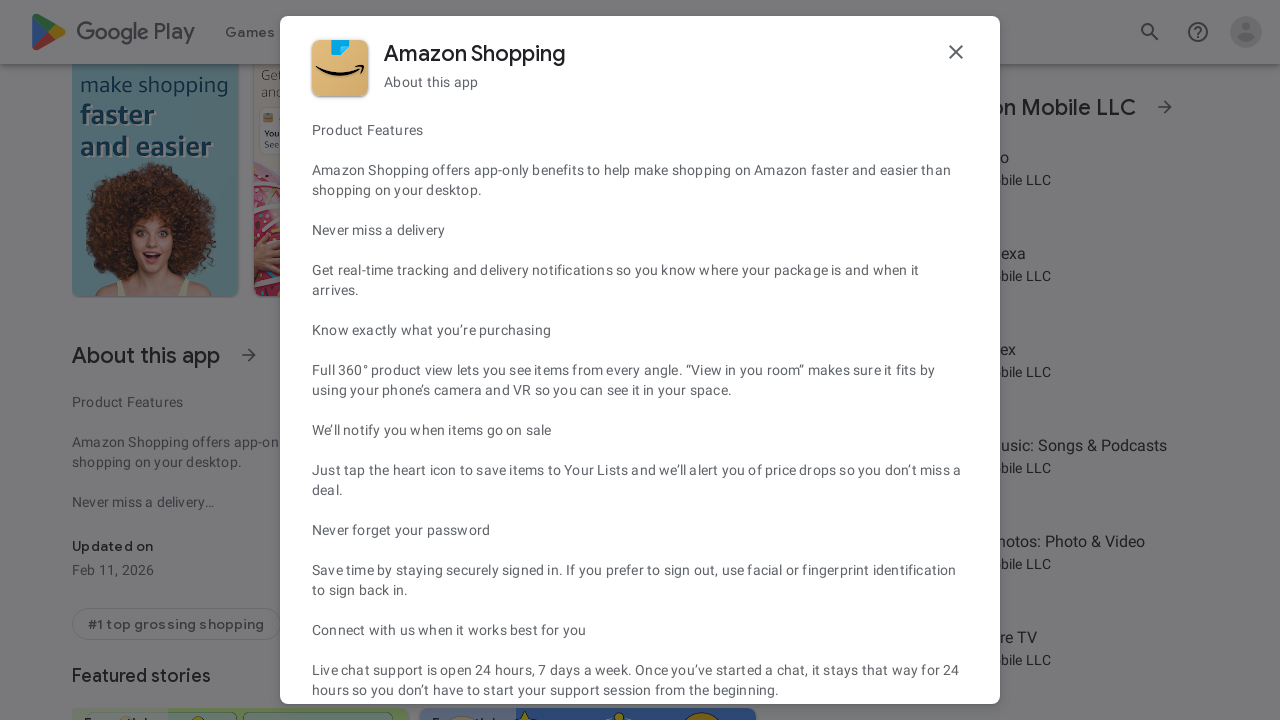

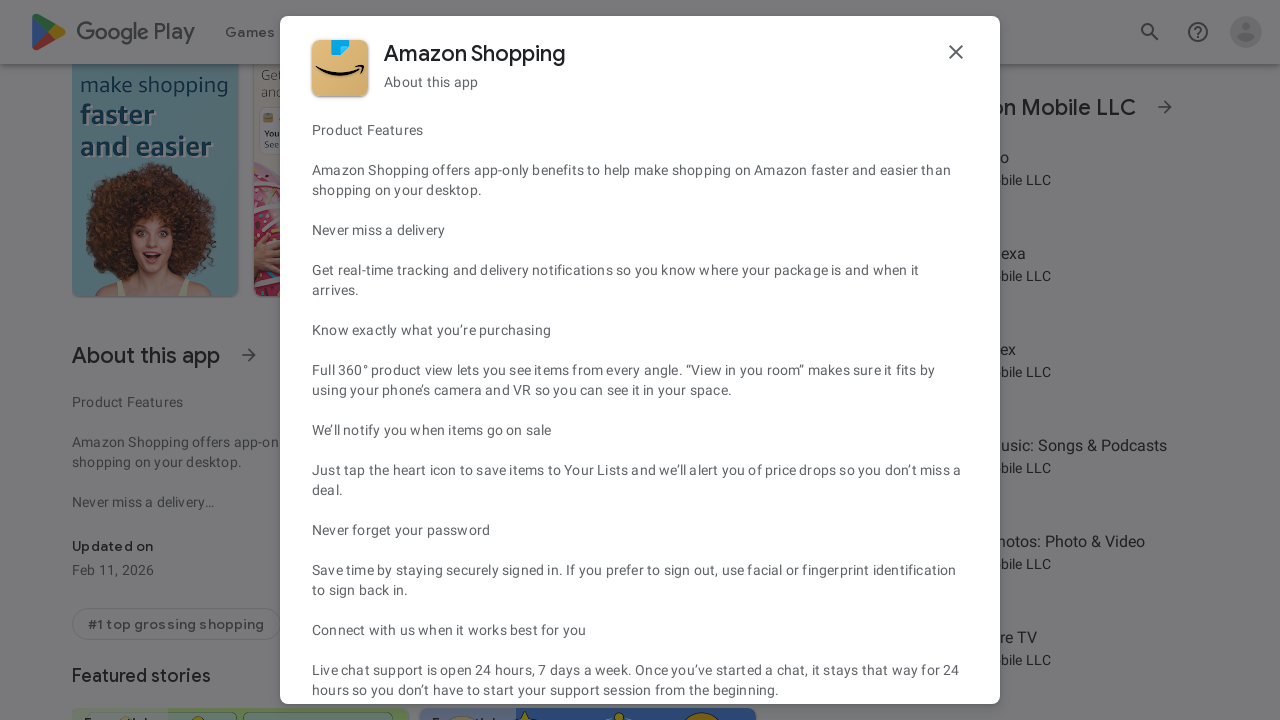